Tests window handling by clicking a link to open a new window and switching between the original and new window

Starting URL: https://the-internet.herokuapp.com/windows

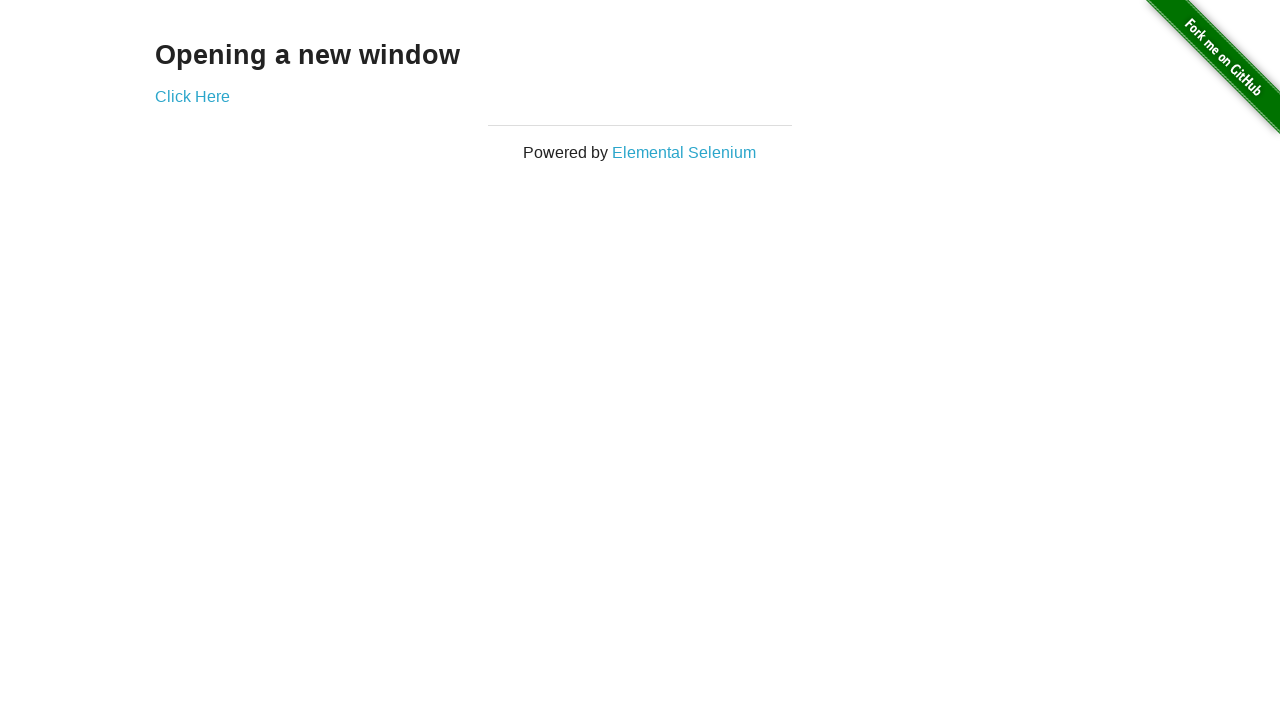

Clicked link to open new window at (192, 96) on #content > div > a
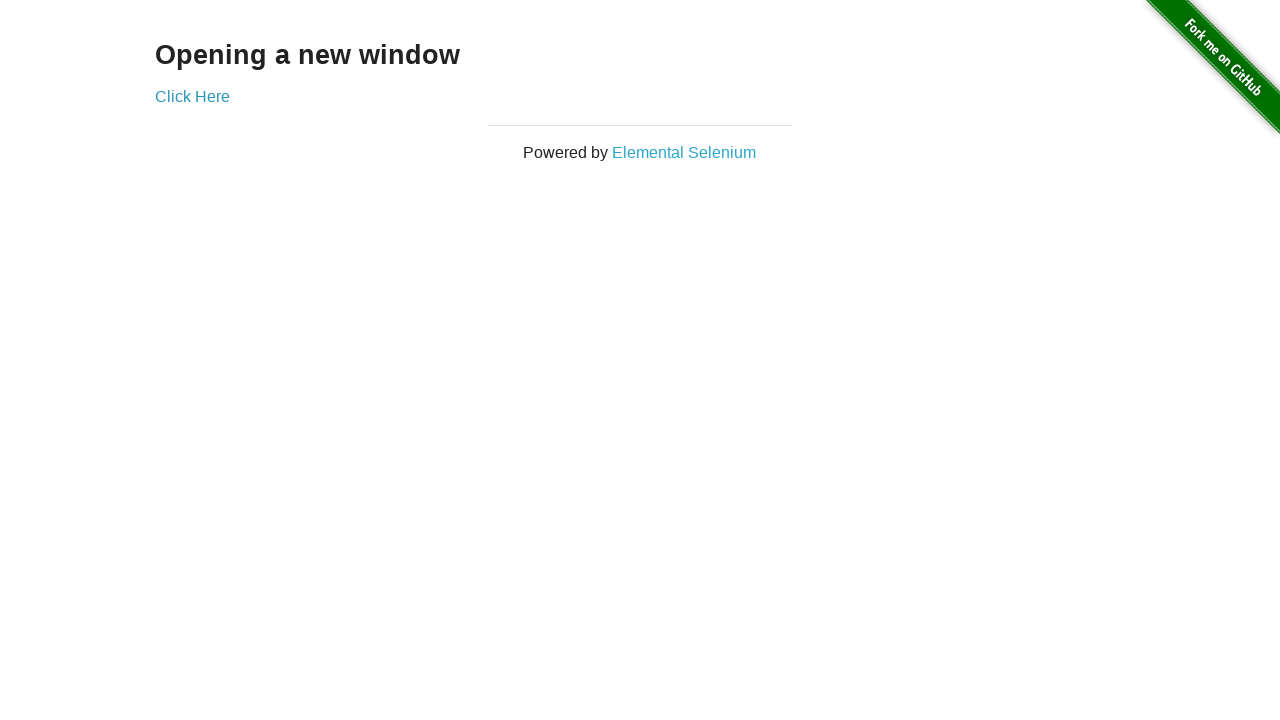

Retrieved all window handles from context
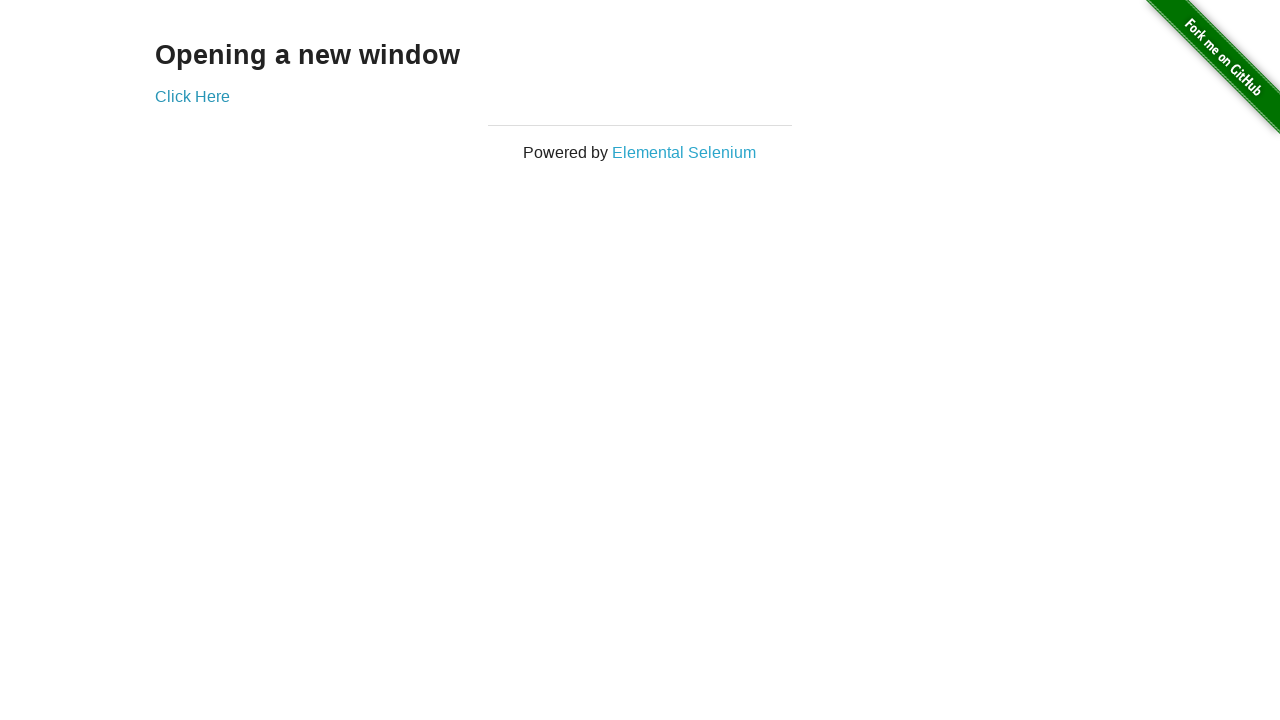

Switched to newly opened window
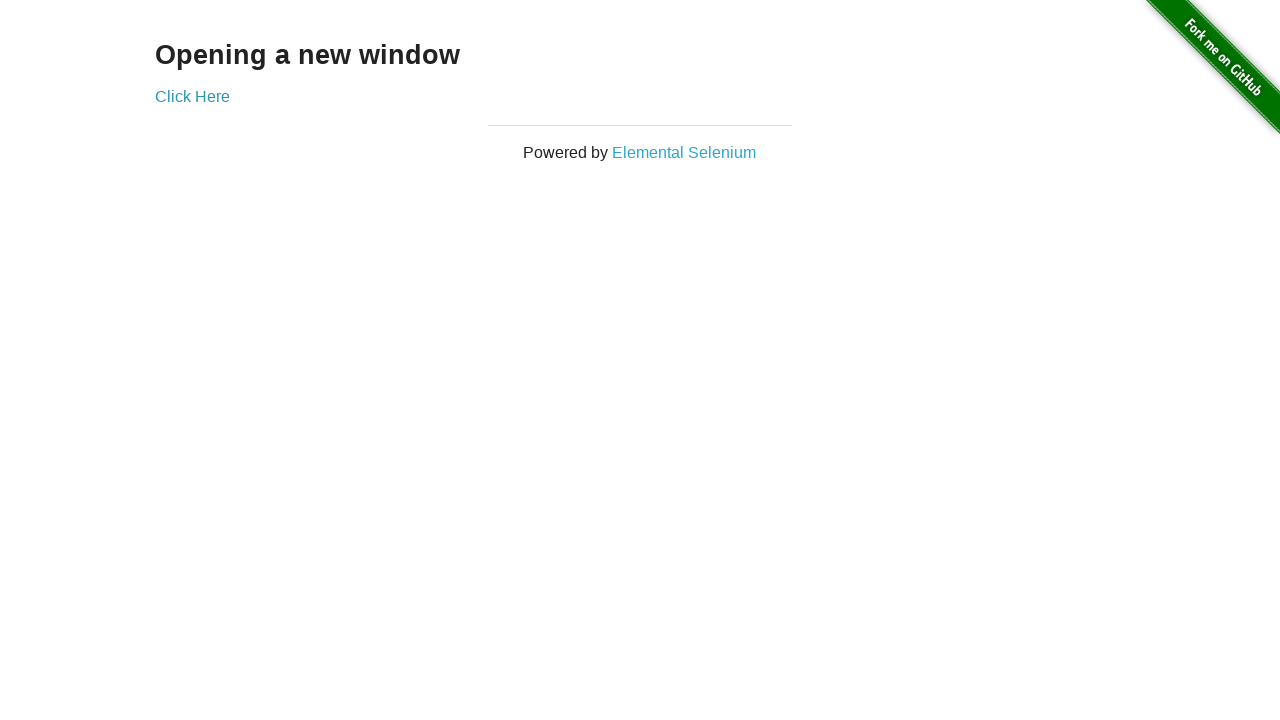

Waited for new window page to fully load
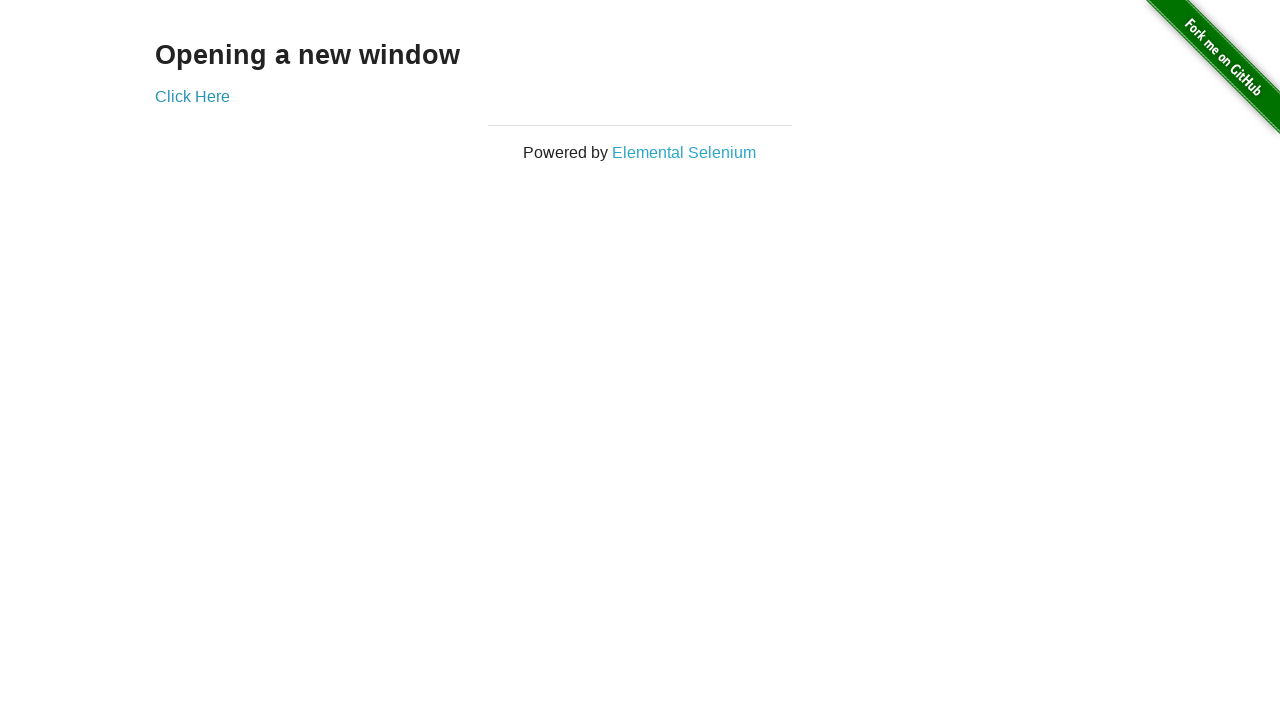

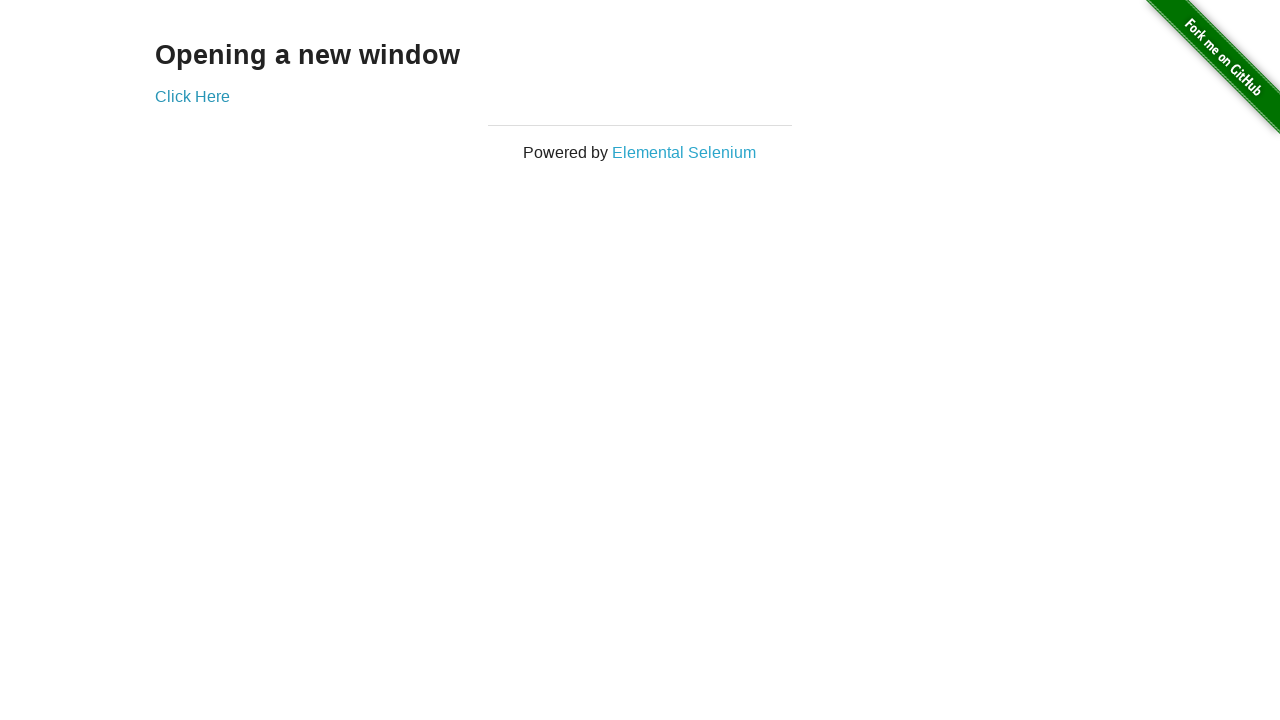